Tests file upload functionality by uploading a file and verifying the upload was successful by checking the displayed filename

Starting URL: http://the-internet.herokuapp.com/upload

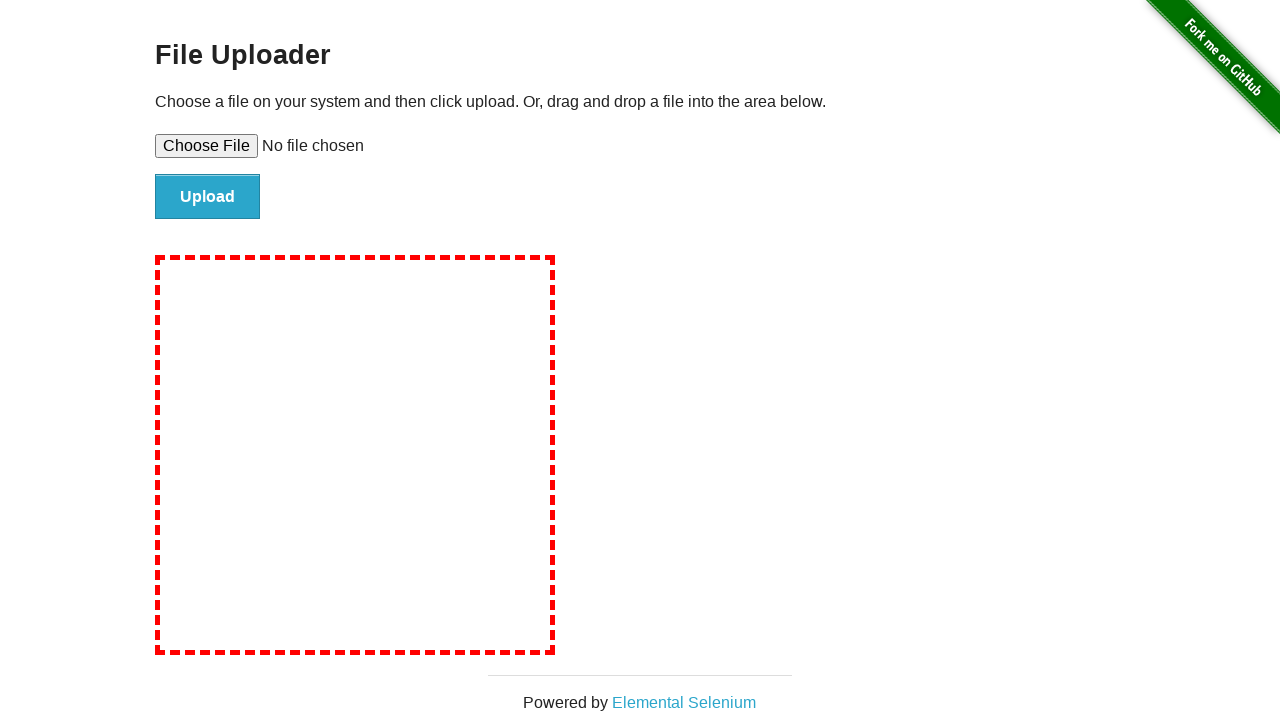

Created temporary test file for upload
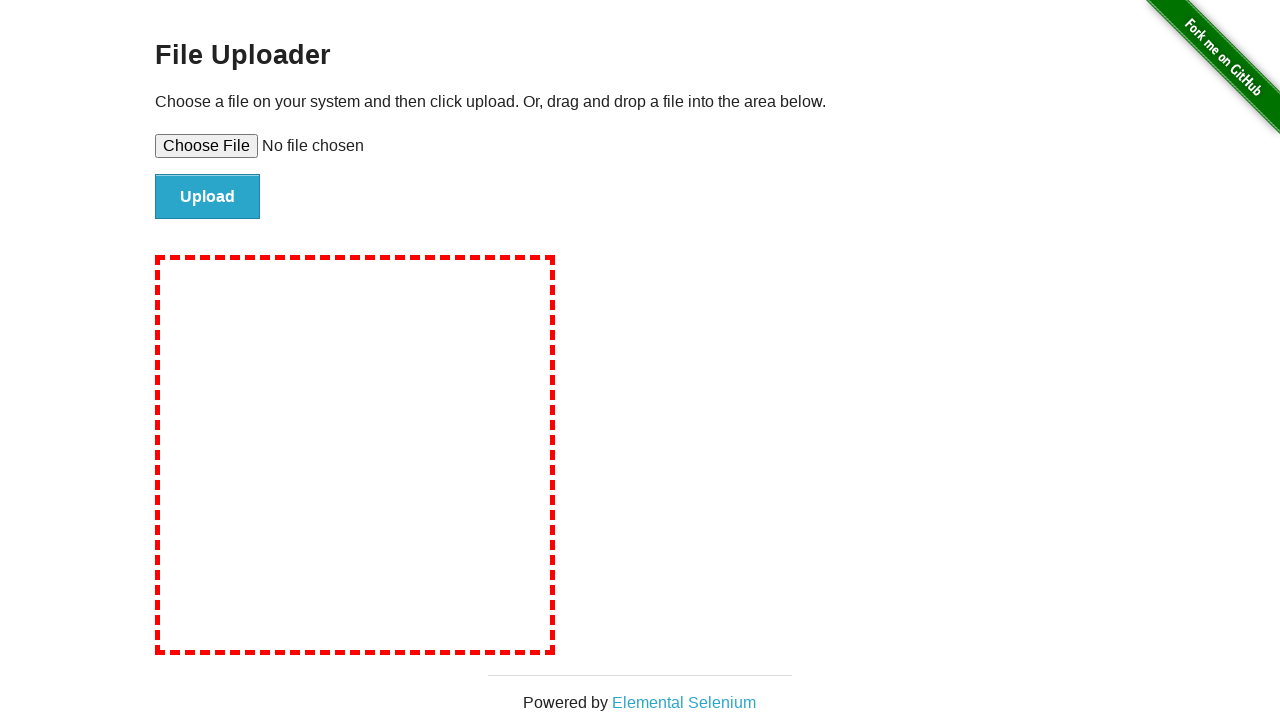

Selected file for upload using file input
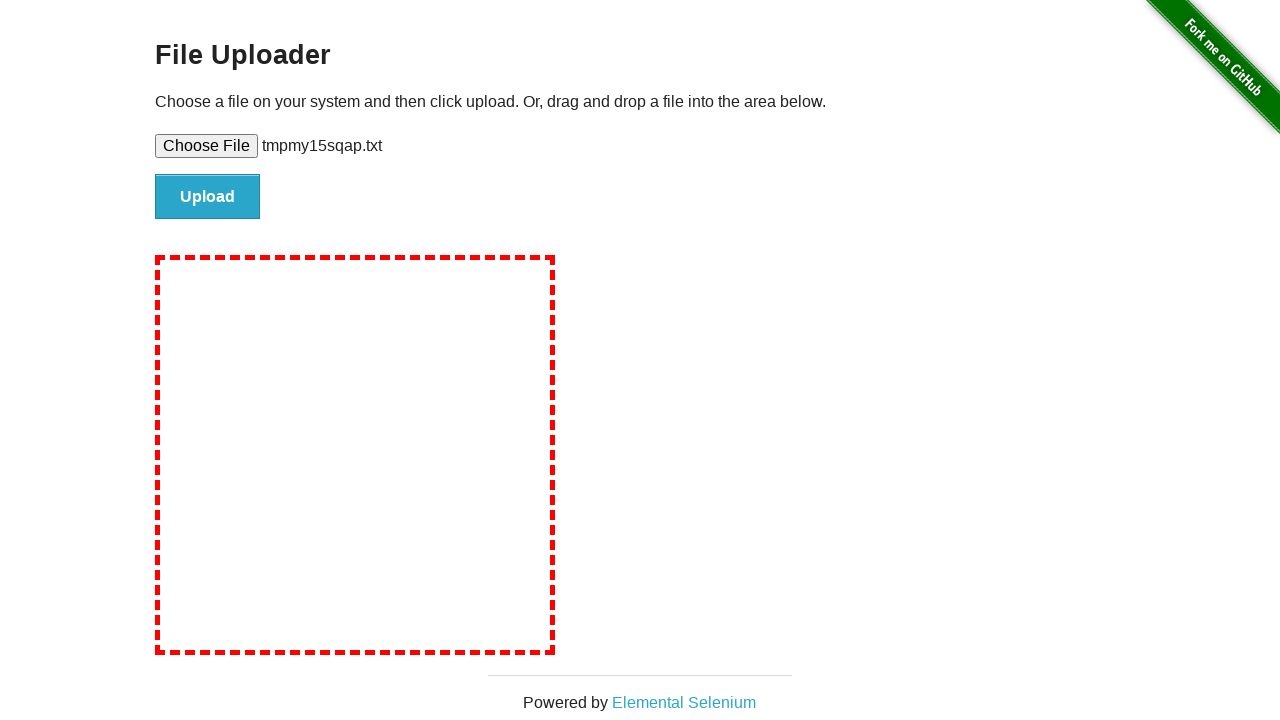

Clicked upload button to submit file at (208, 197) on #file-submit
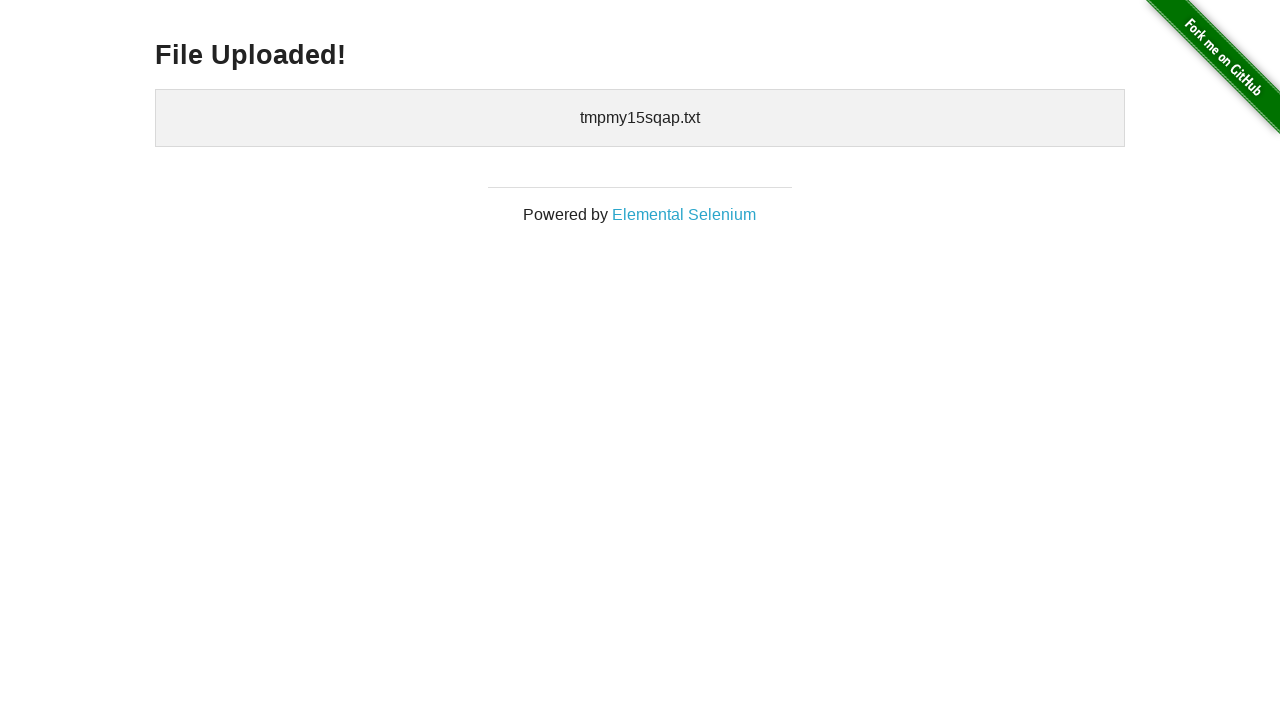

Upload successful - uploaded files section appeared
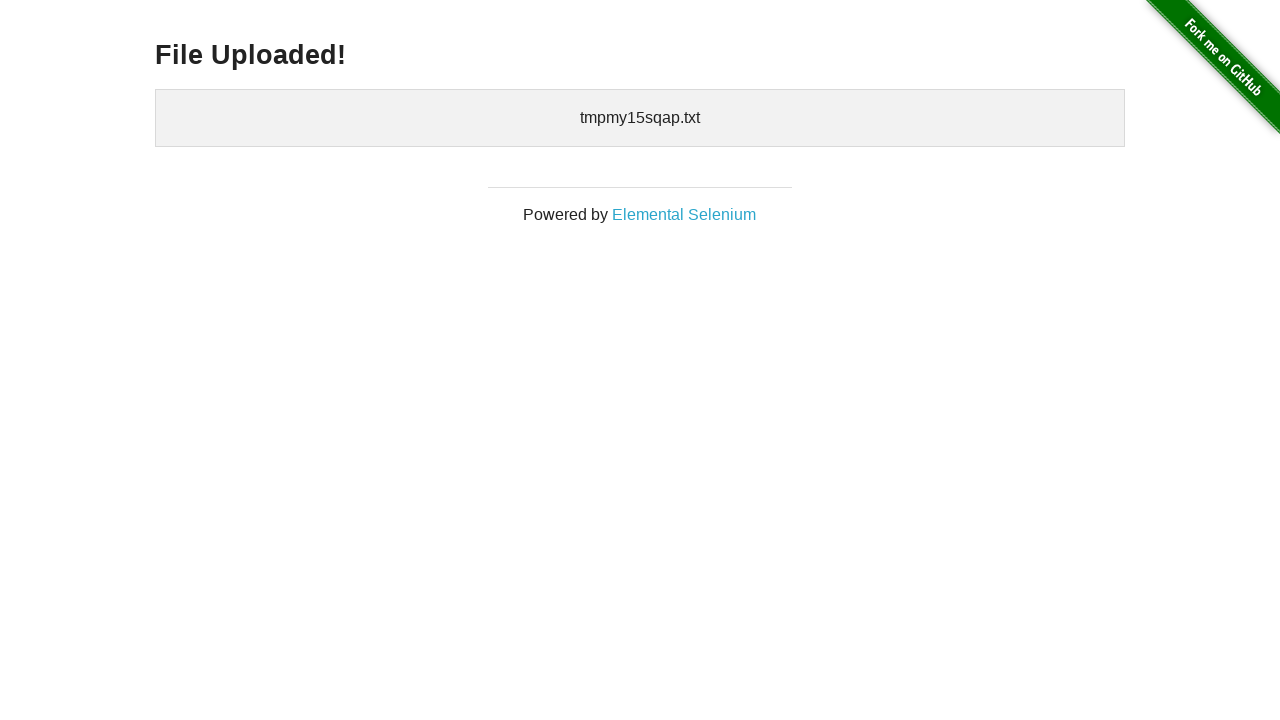

Cleaned up temporary test file
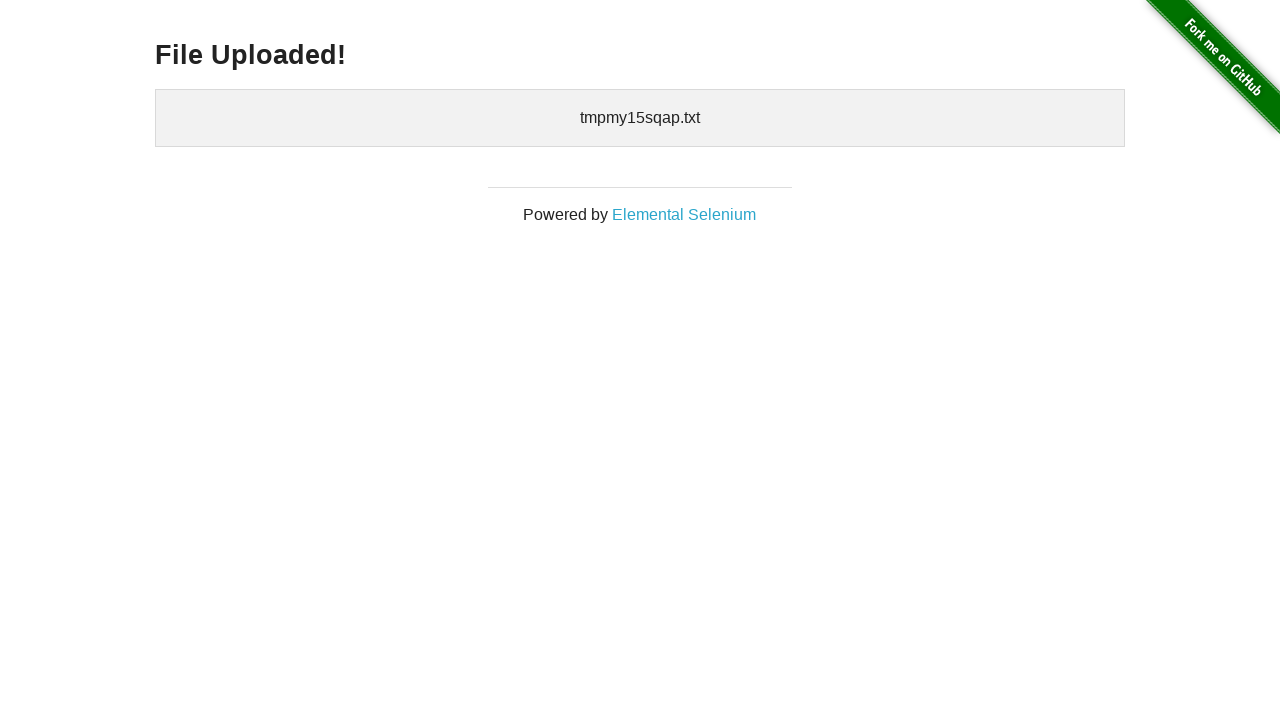

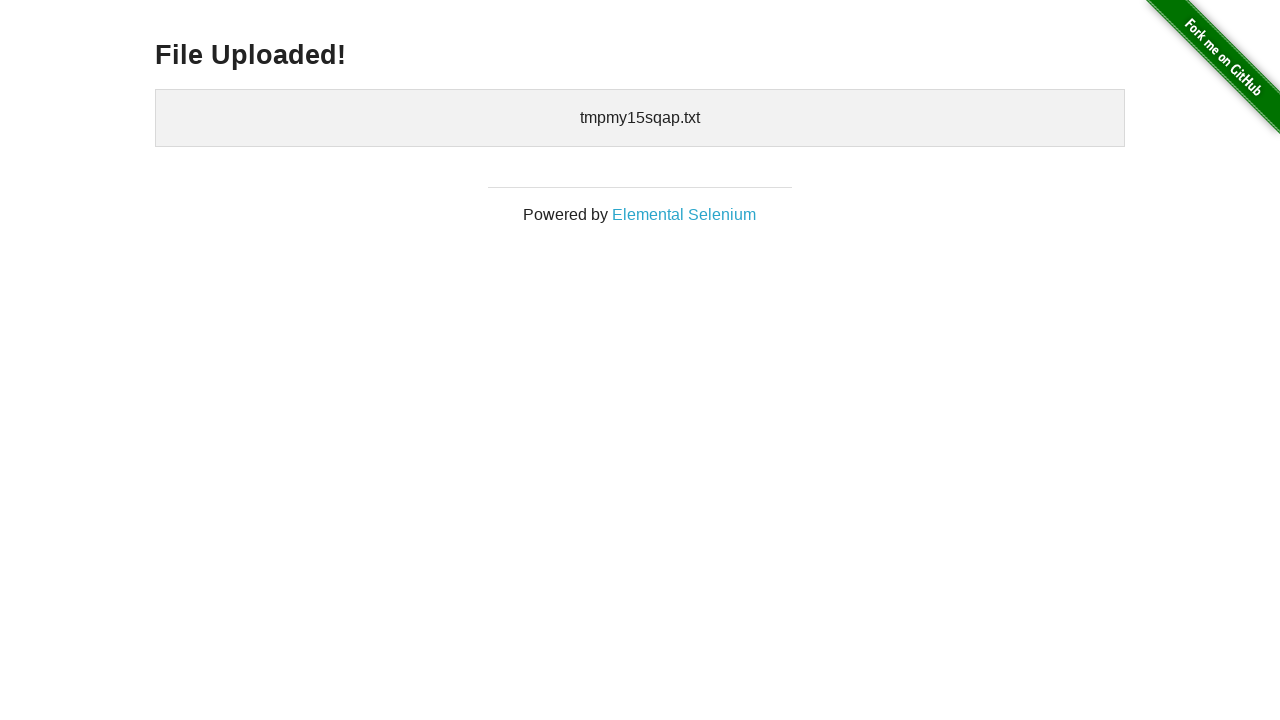